Tests drag and drop functionality by moving column A to column B position and verifying the swap

Starting URL: https://the-internet.herokuapp.com/drag_and_drop

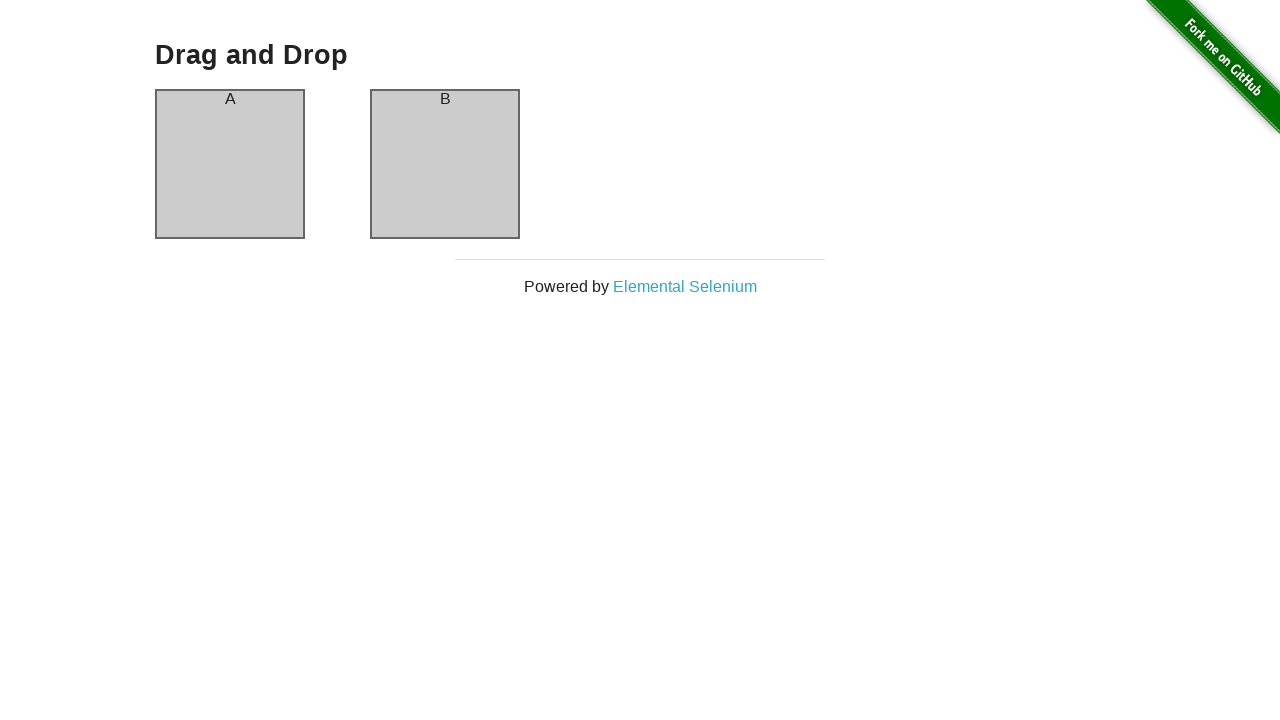

Located column A element
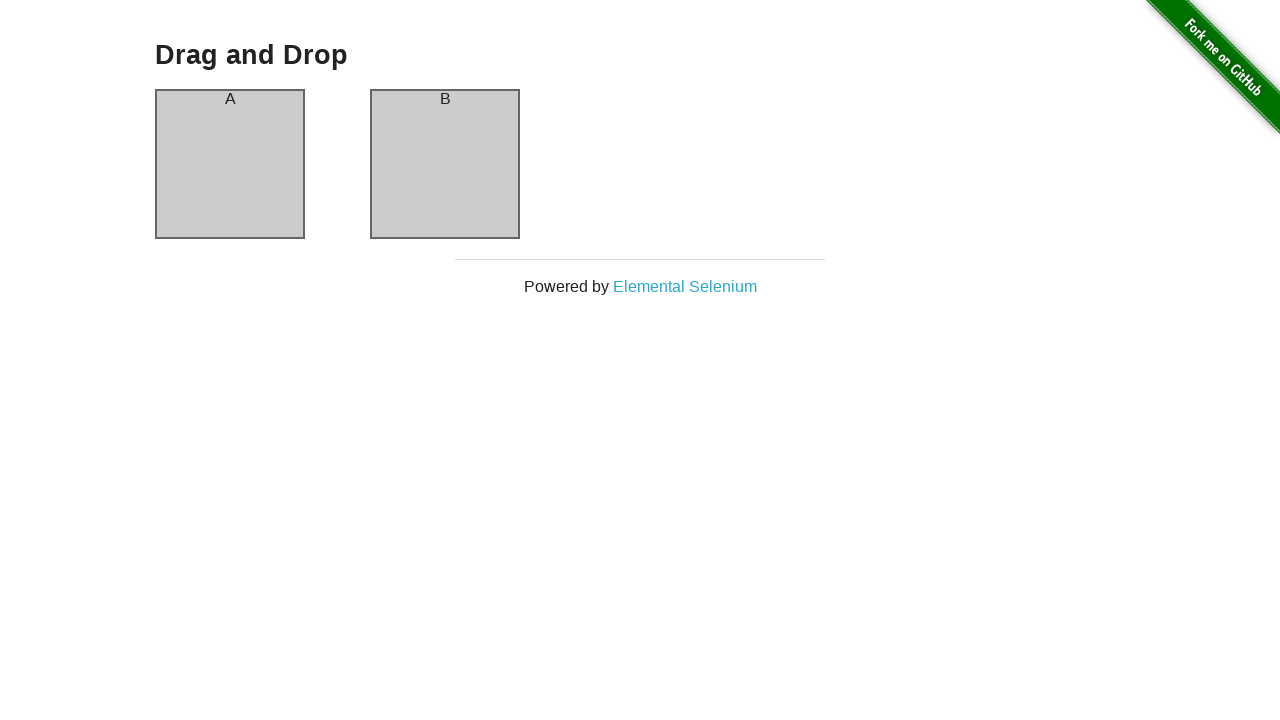

Located column B element
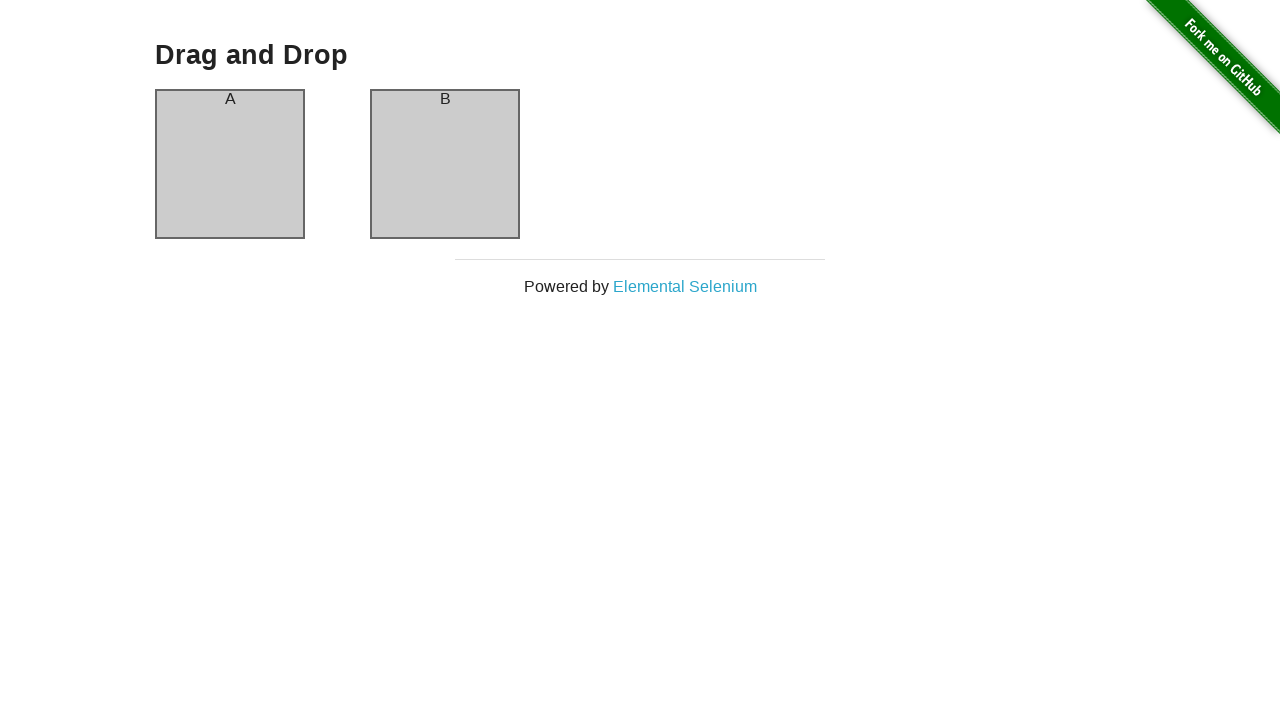

Dragged column A to column B position at (445, 164)
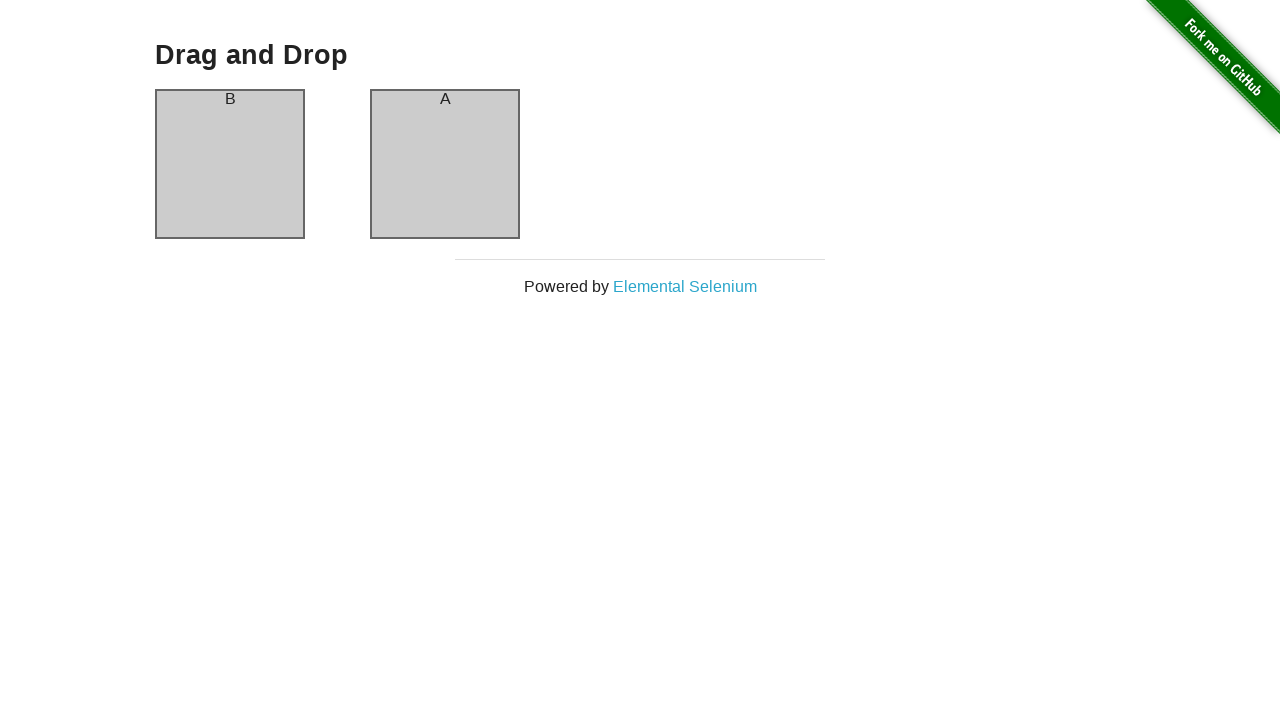

Verified column A now contains 'B' content
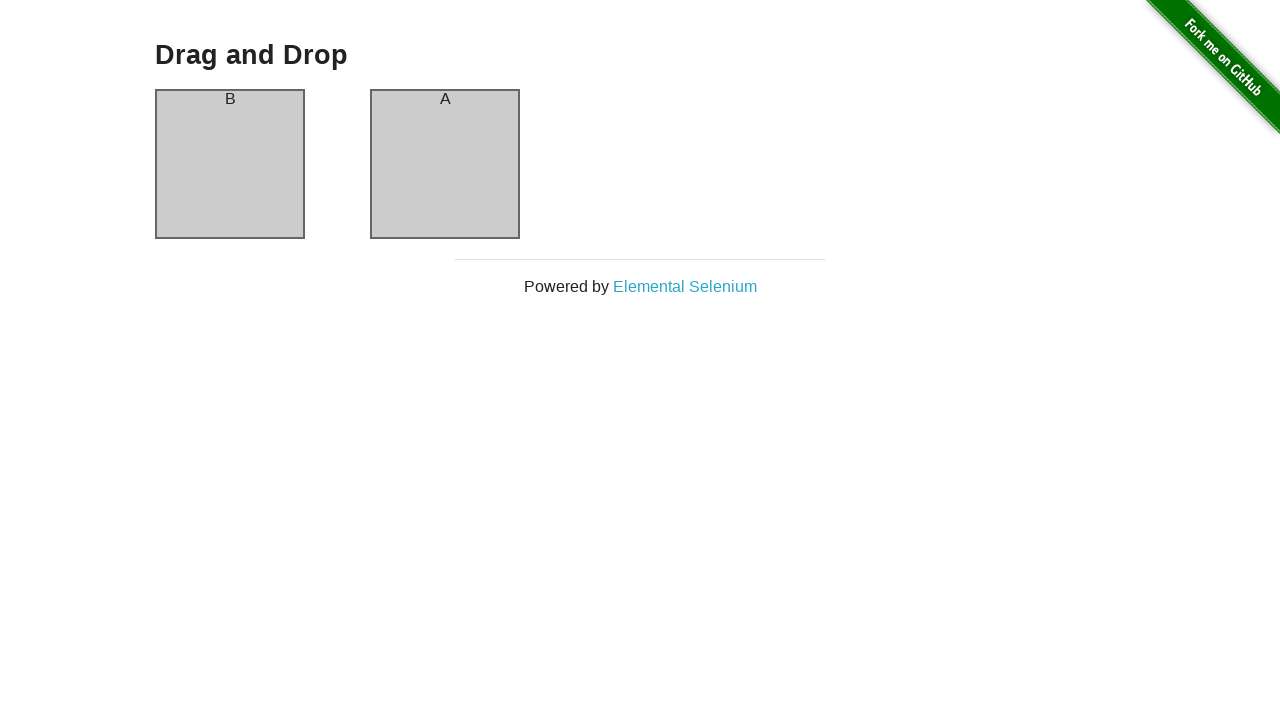

Verified column B now contains 'A' content
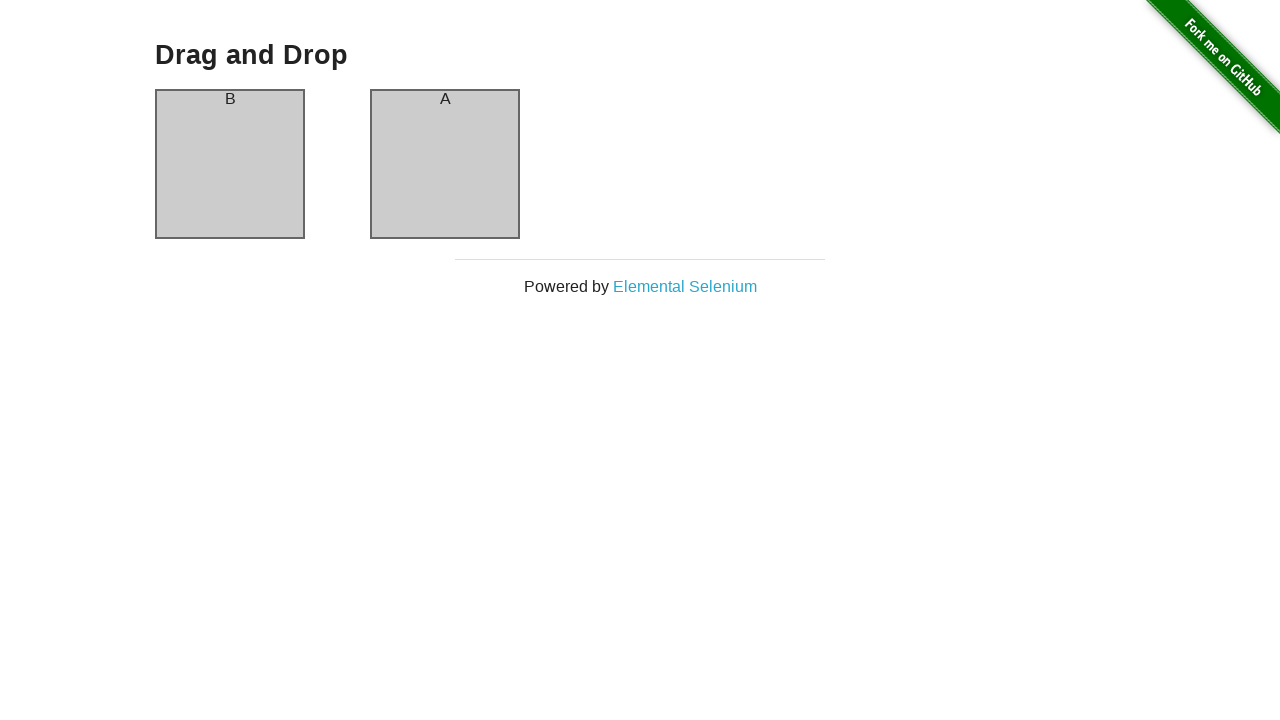

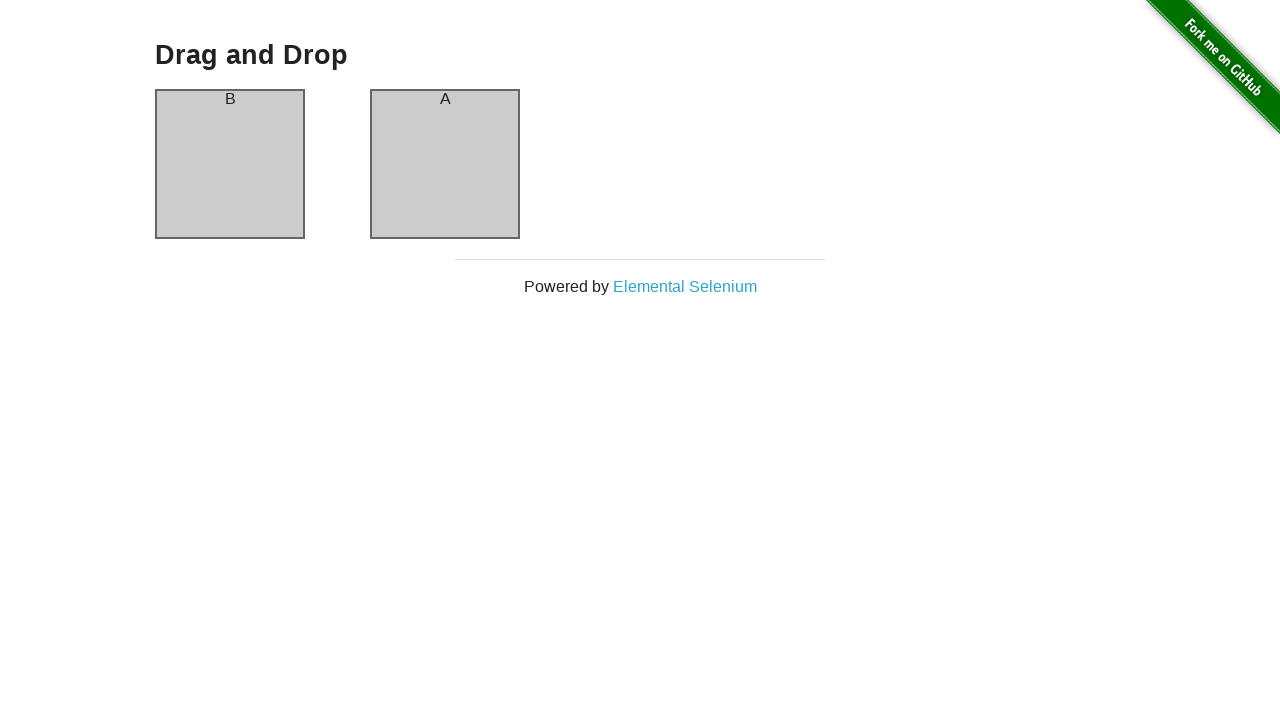